Tests the counter functionality by clicking the increment button and verifying the counter value changes from 0 to 1.

Starting URL: https://magik3a.github.io/dev.bg/counter

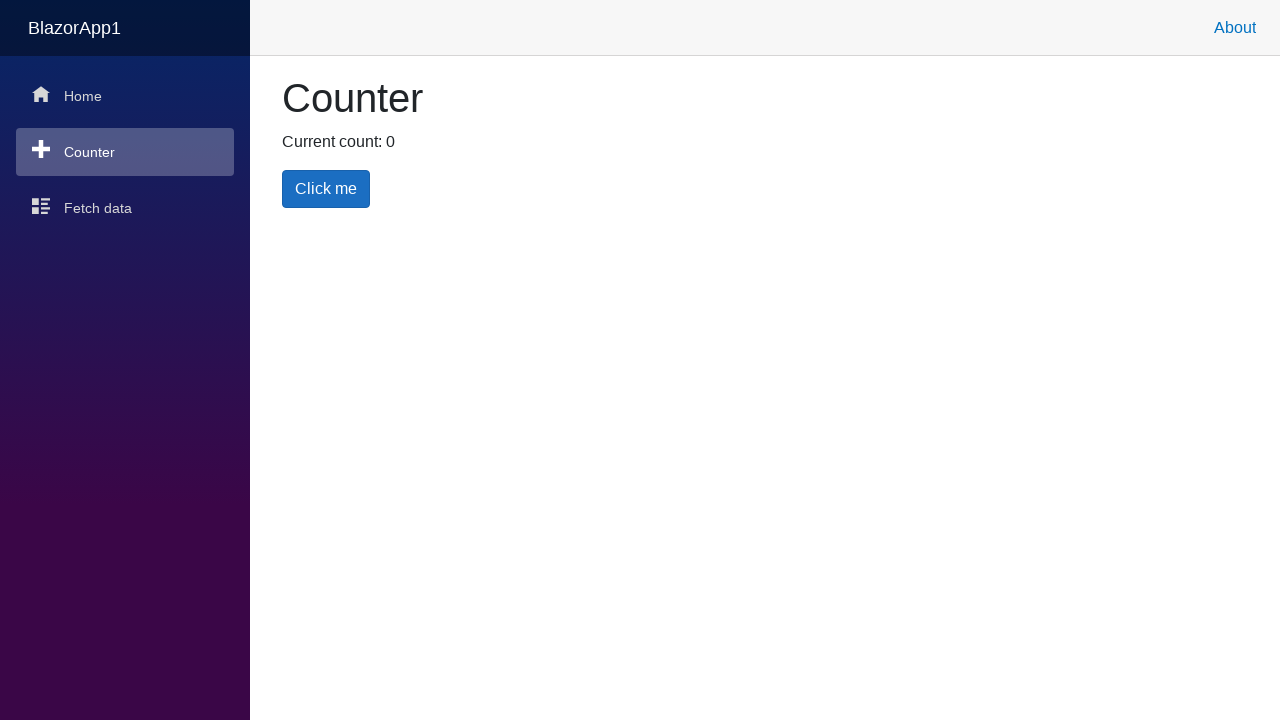

Waited for increment button to be available
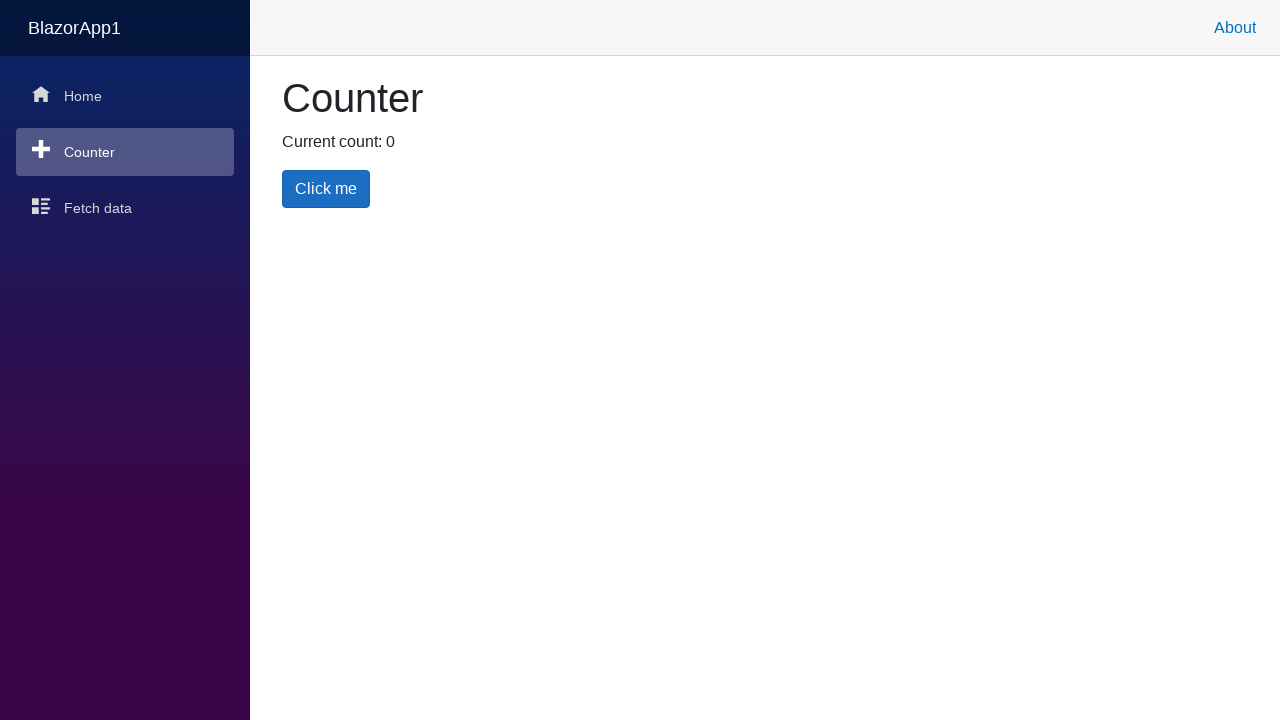

Clicked the increment button at (326, 189) on .btn
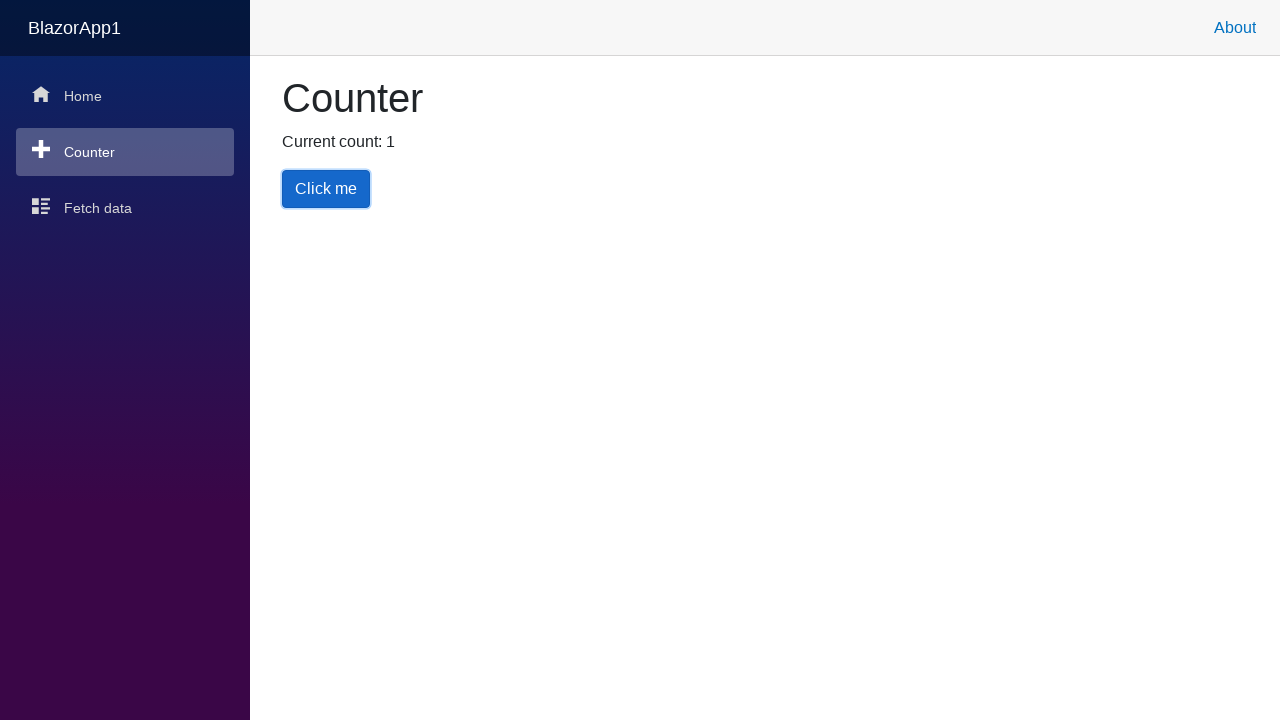

Verified counter incremented from 0 to 1
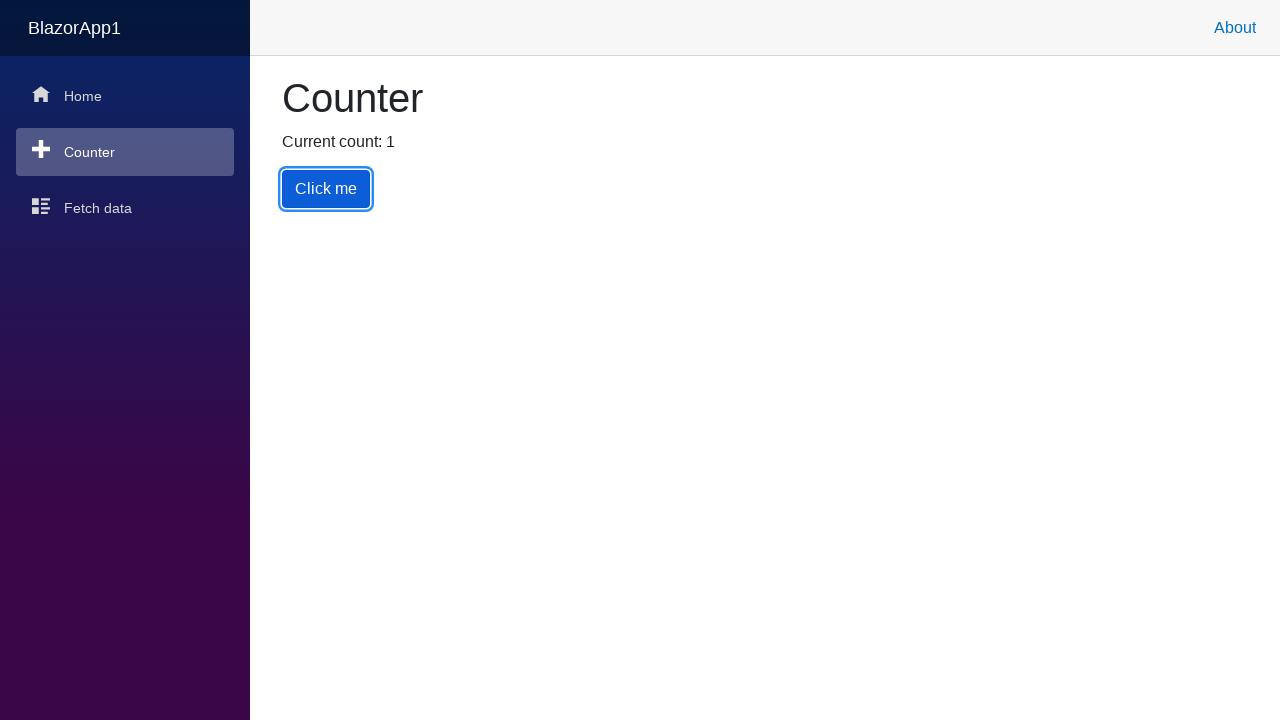

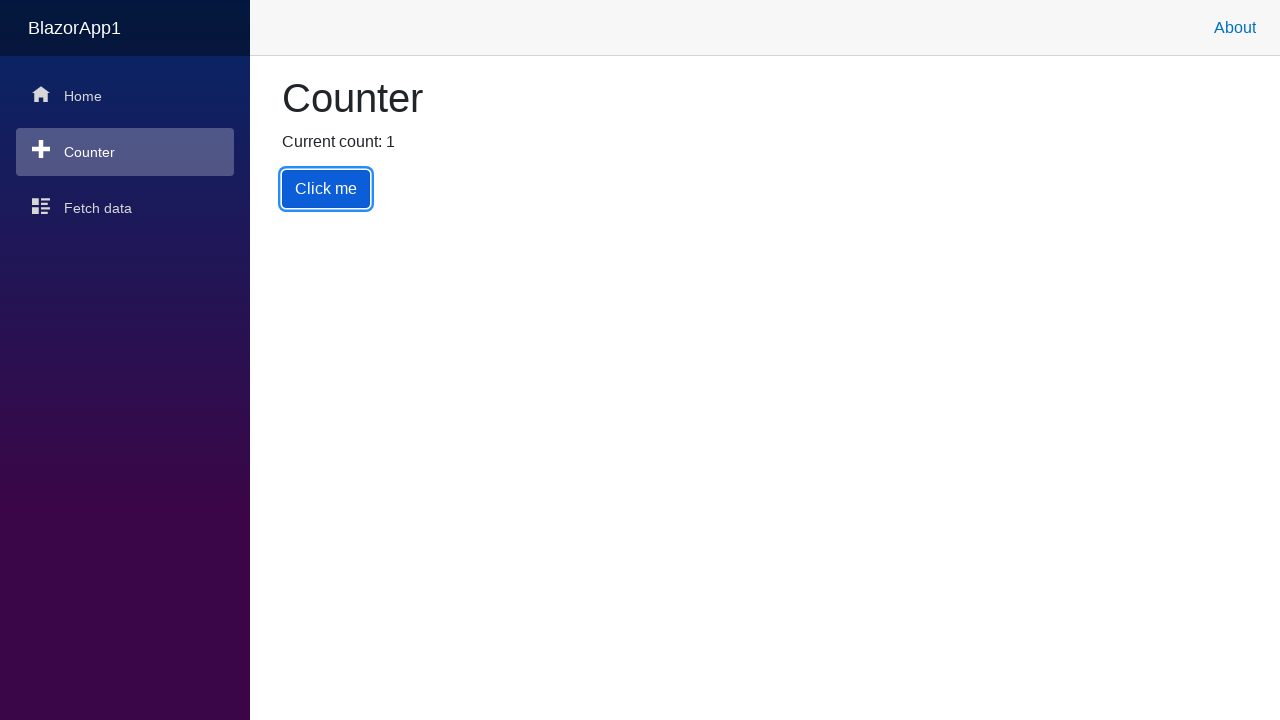